Tests un-marking items as complete by unchecking their toggle checkboxes.

Starting URL: https://demo.playwright.dev/todomvc

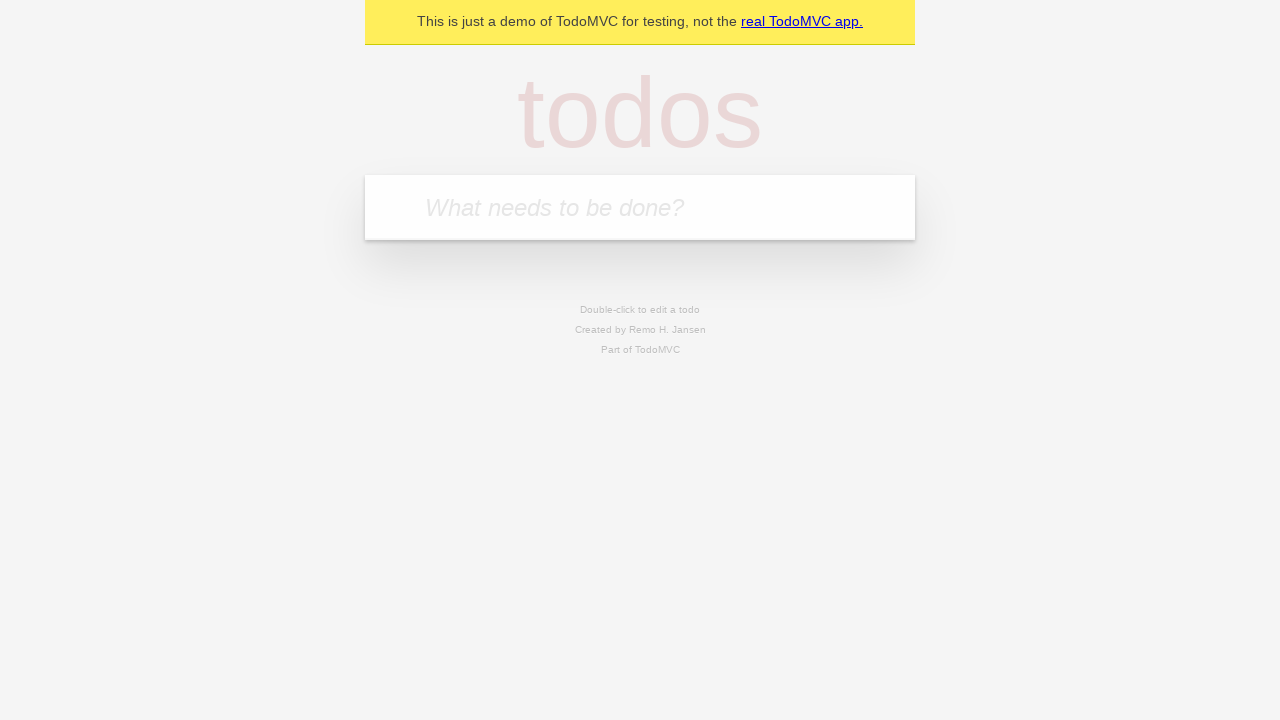

Filled new todo field with 'buy some cheese' on .new-todo
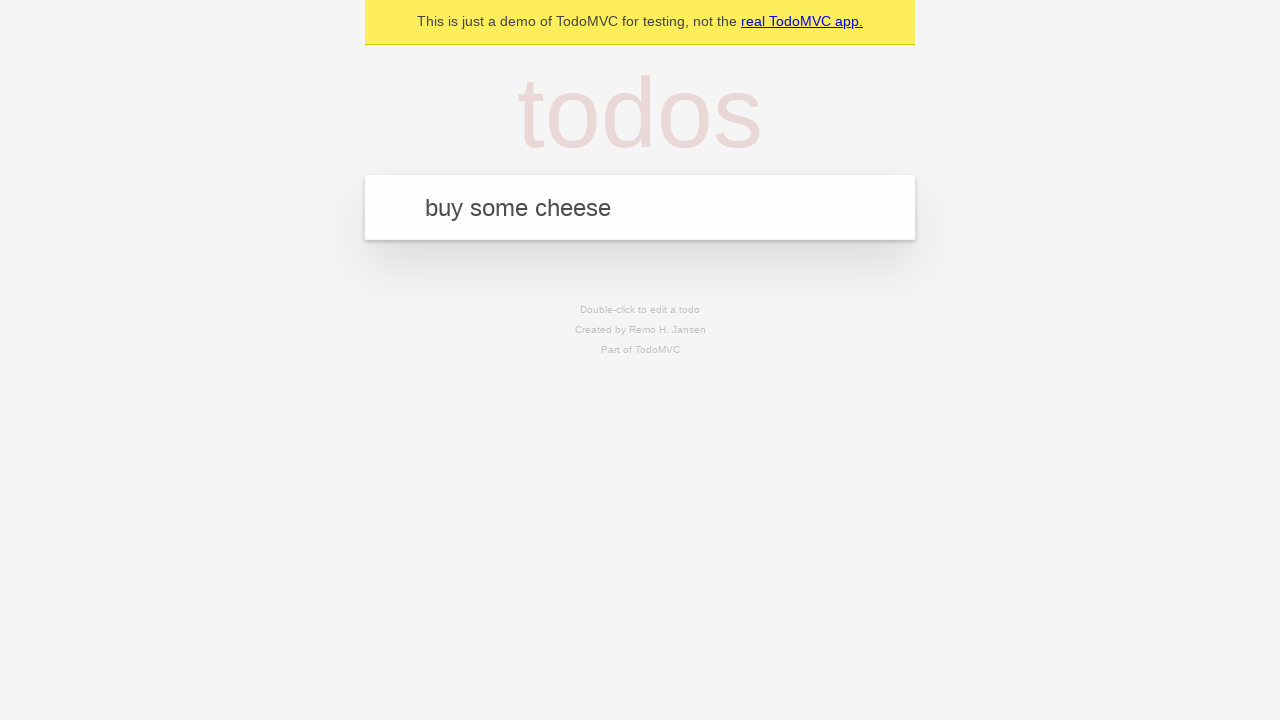

Pressed Enter to create first todo item on .new-todo
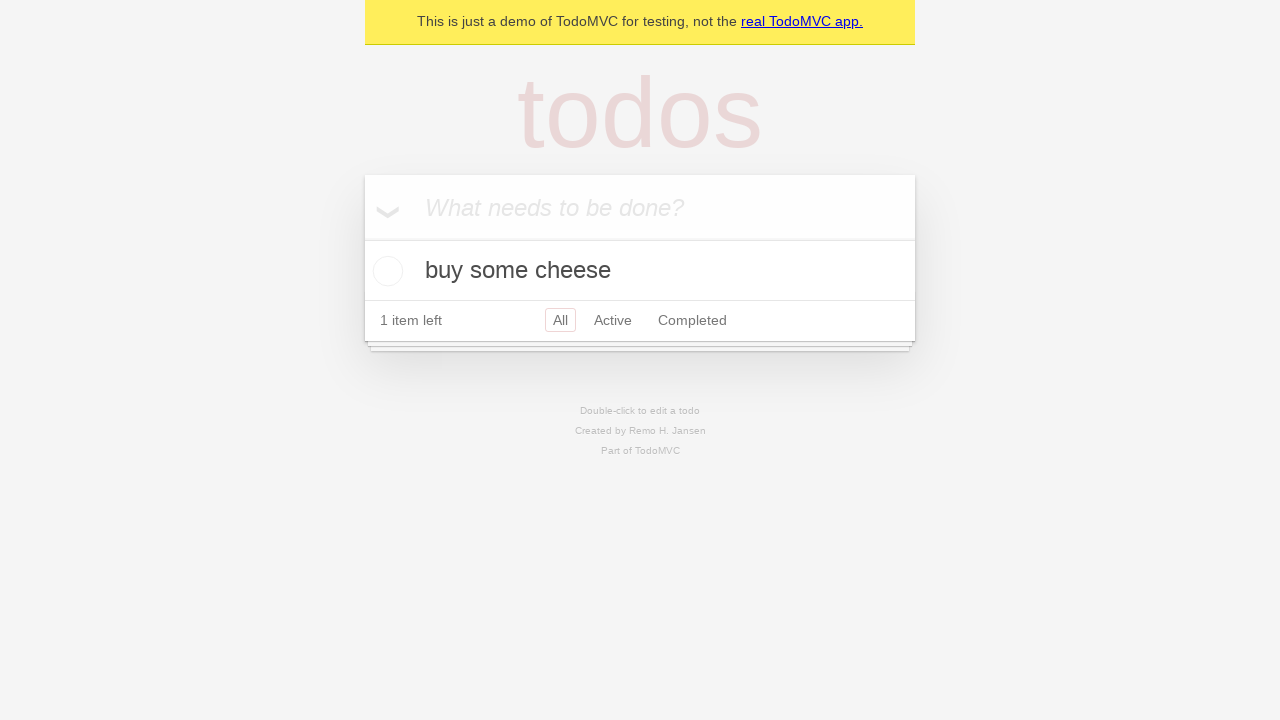

Filled new todo field with 'feed the cat' on .new-todo
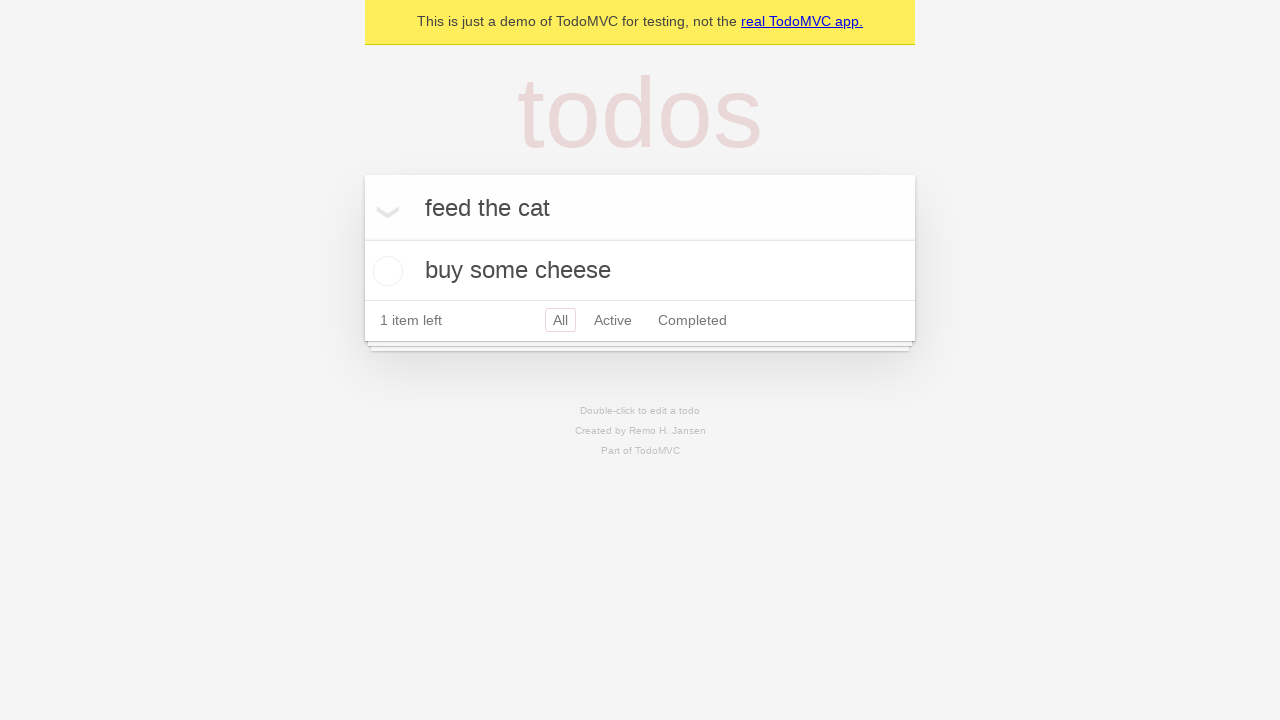

Pressed Enter to create second todo item on .new-todo
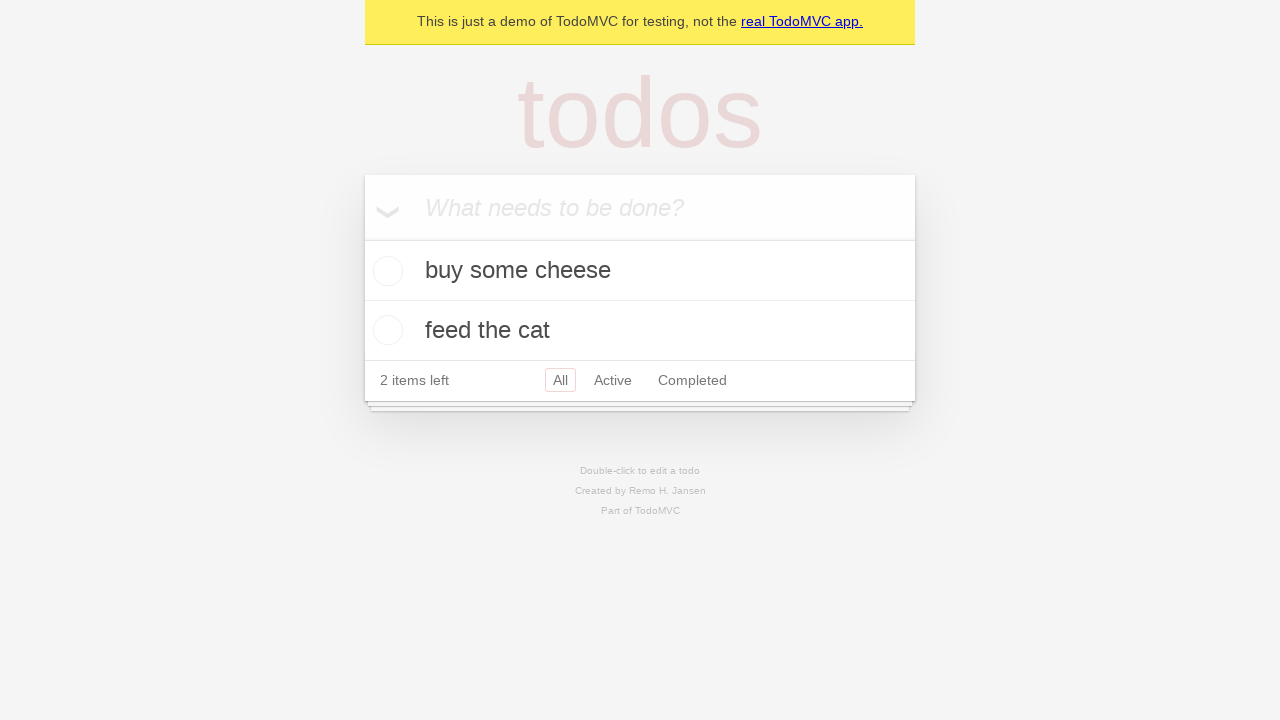

Waited for both todo items to appear in the list
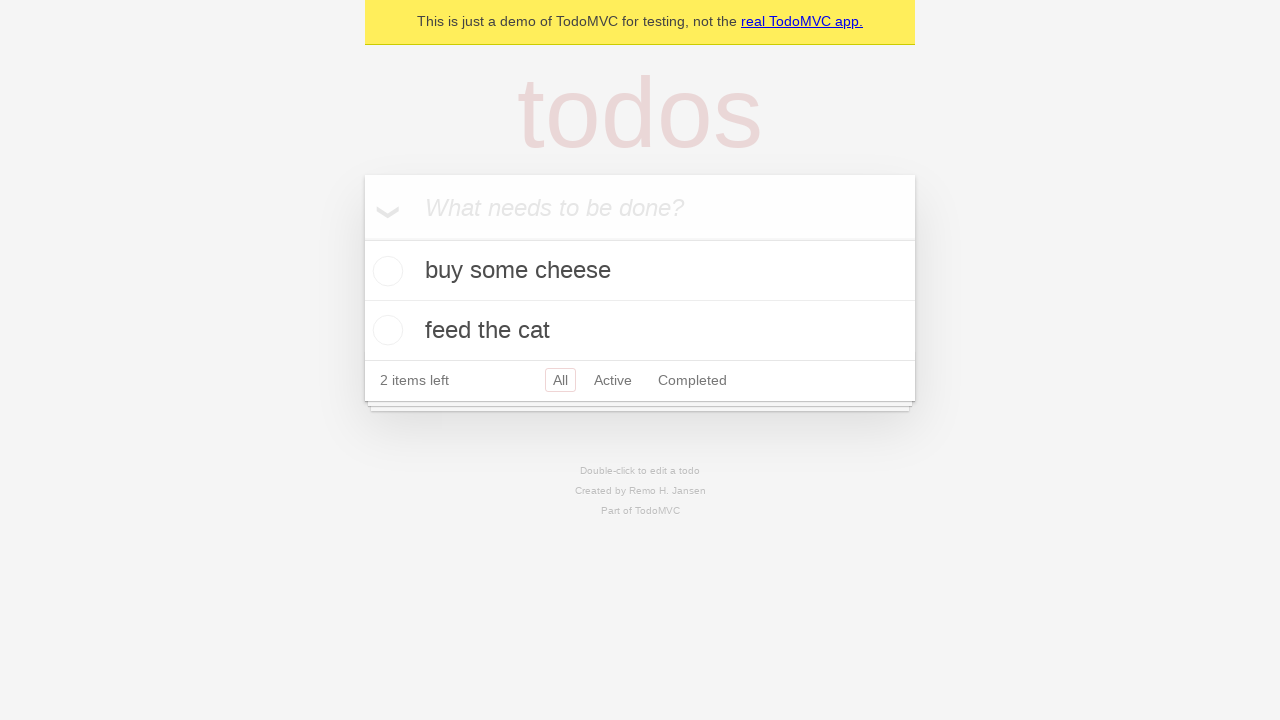

Checked the first todo item as complete at (385, 271) on .todo-list li >> nth=0 >> .toggle
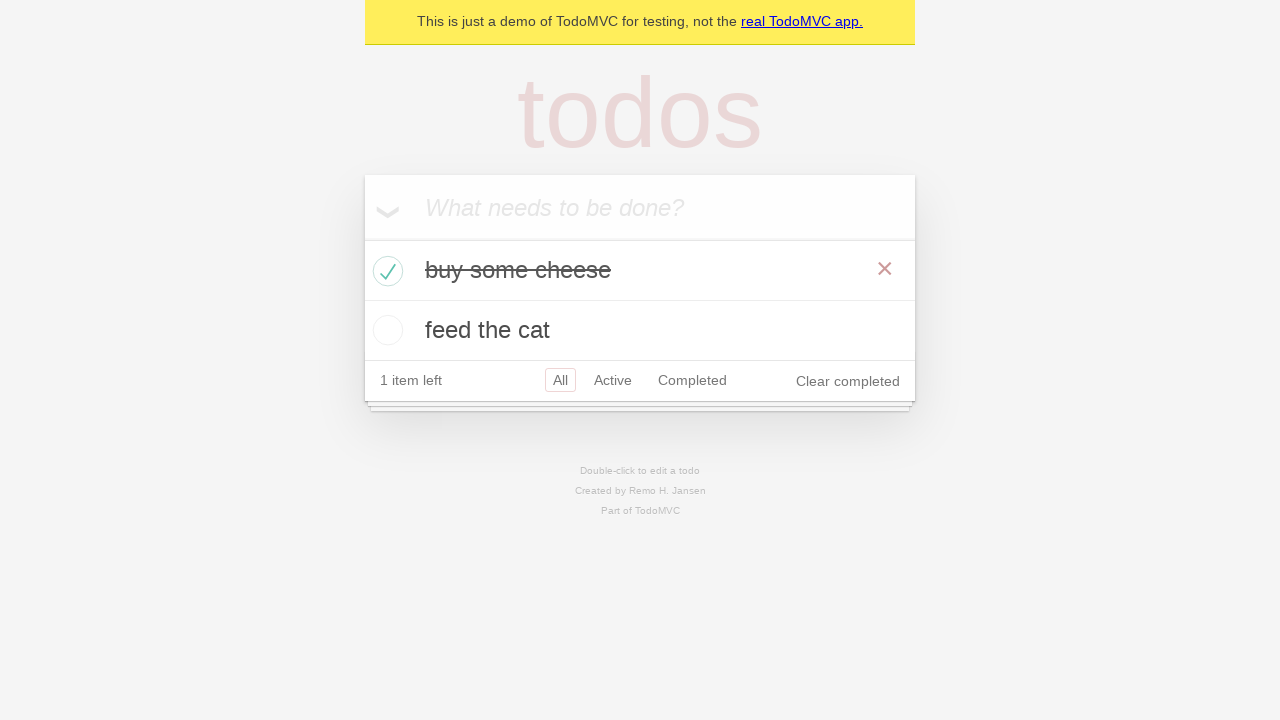

Unchecked the first todo item to mark it as incomplete at (385, 271) on .todo-list li >> nth=0 >> .toggle
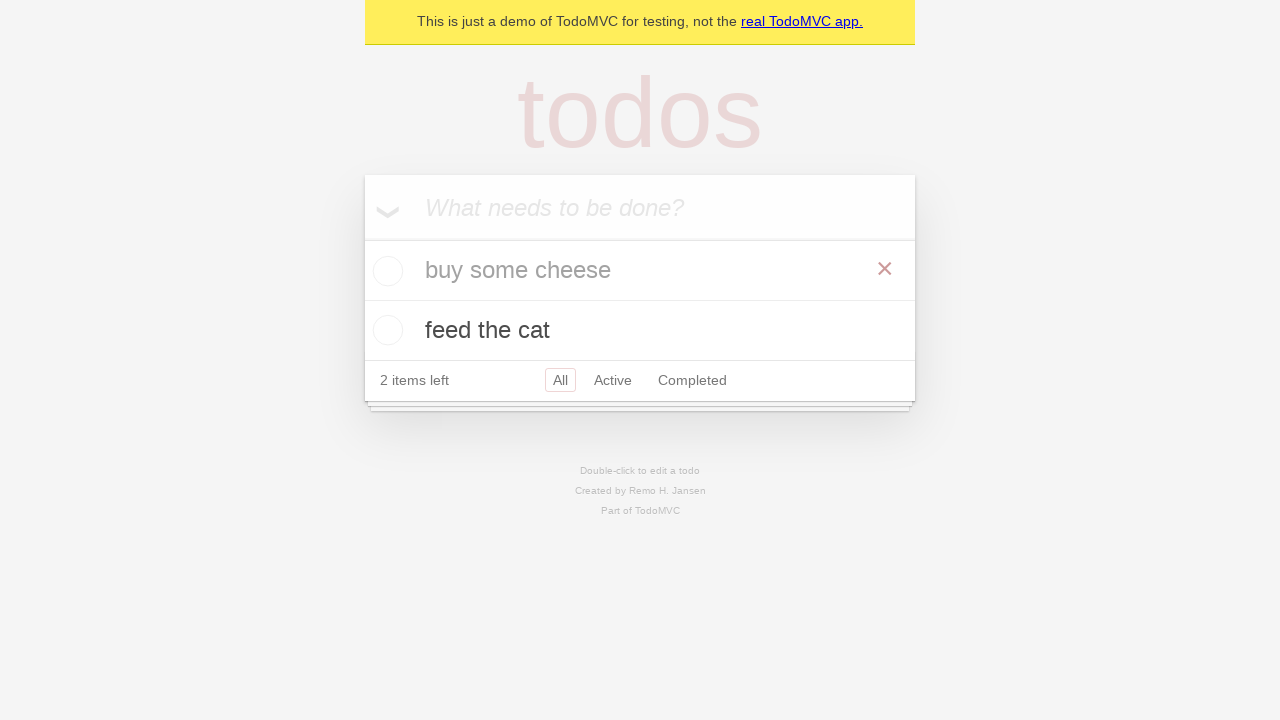

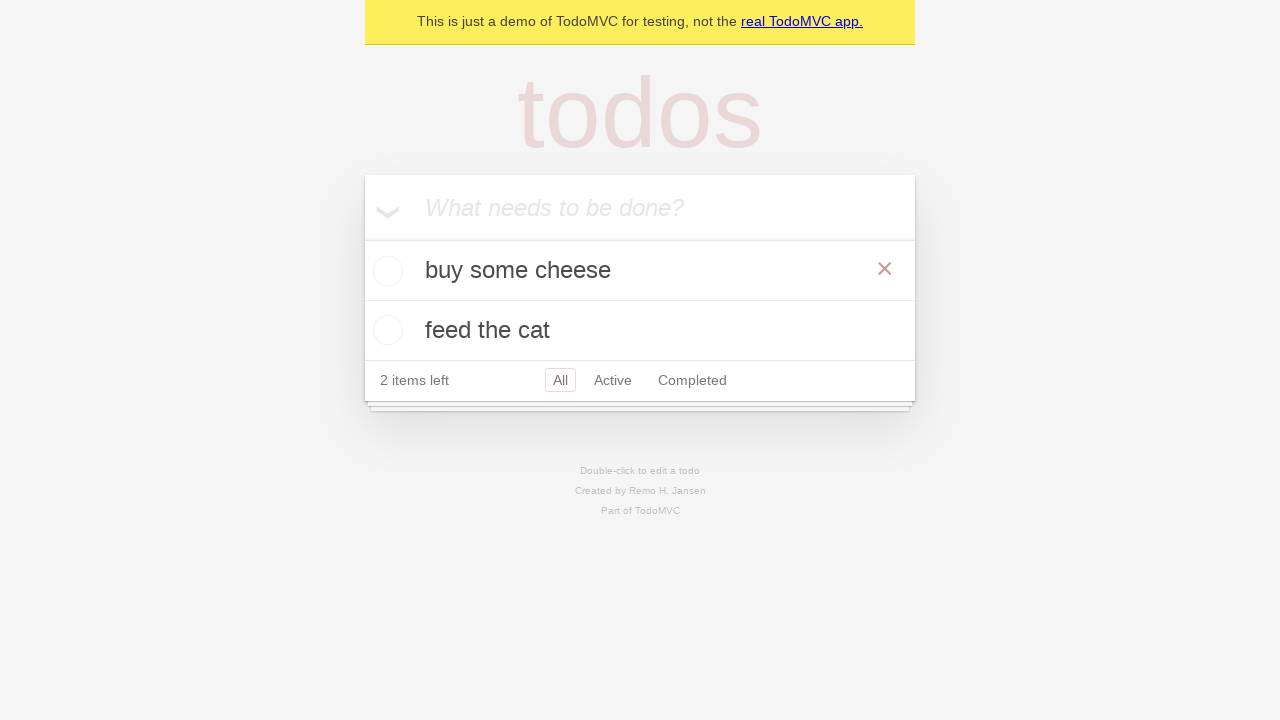